Tests drag and drop functionality by dragging an element by pixel offsets in horizontal, vertical, and diagonal directions, with alert confirmations between each drag operation.

Starting URL: http://only-testing-blog.blogspot.com/2014/09/drag-and-drop.html

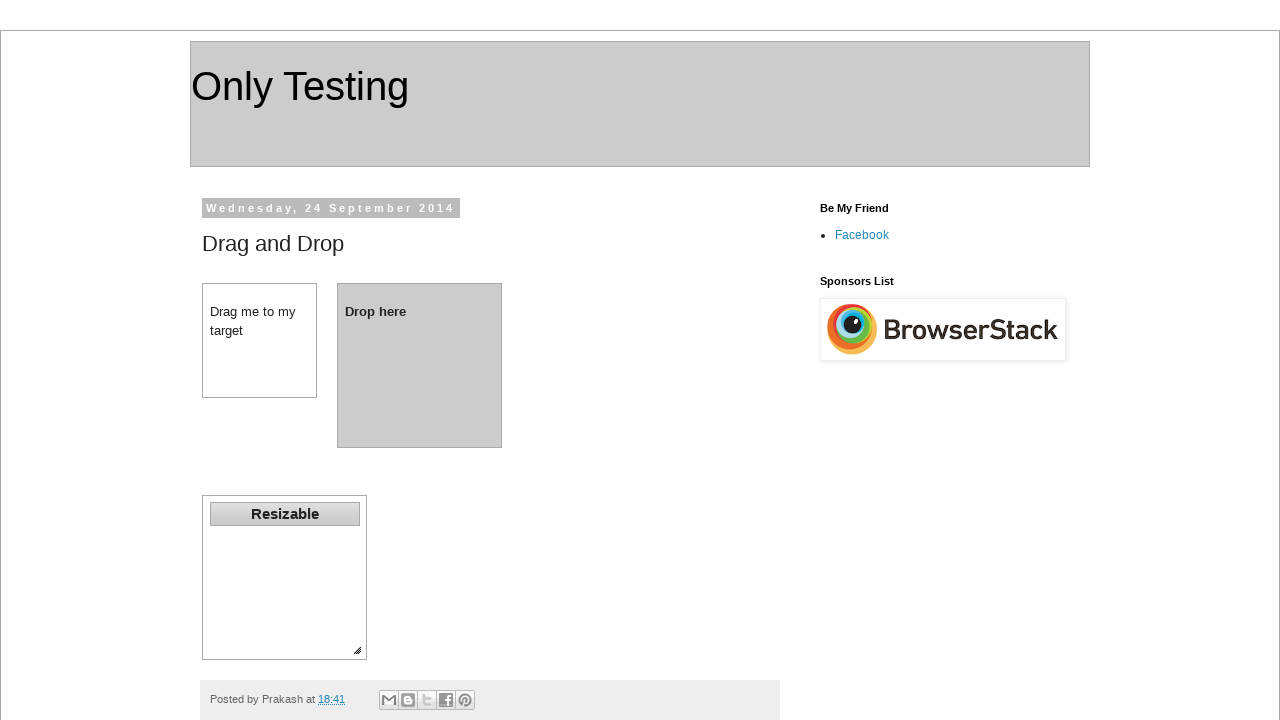

Located the draggable element with id 'dragdiv'
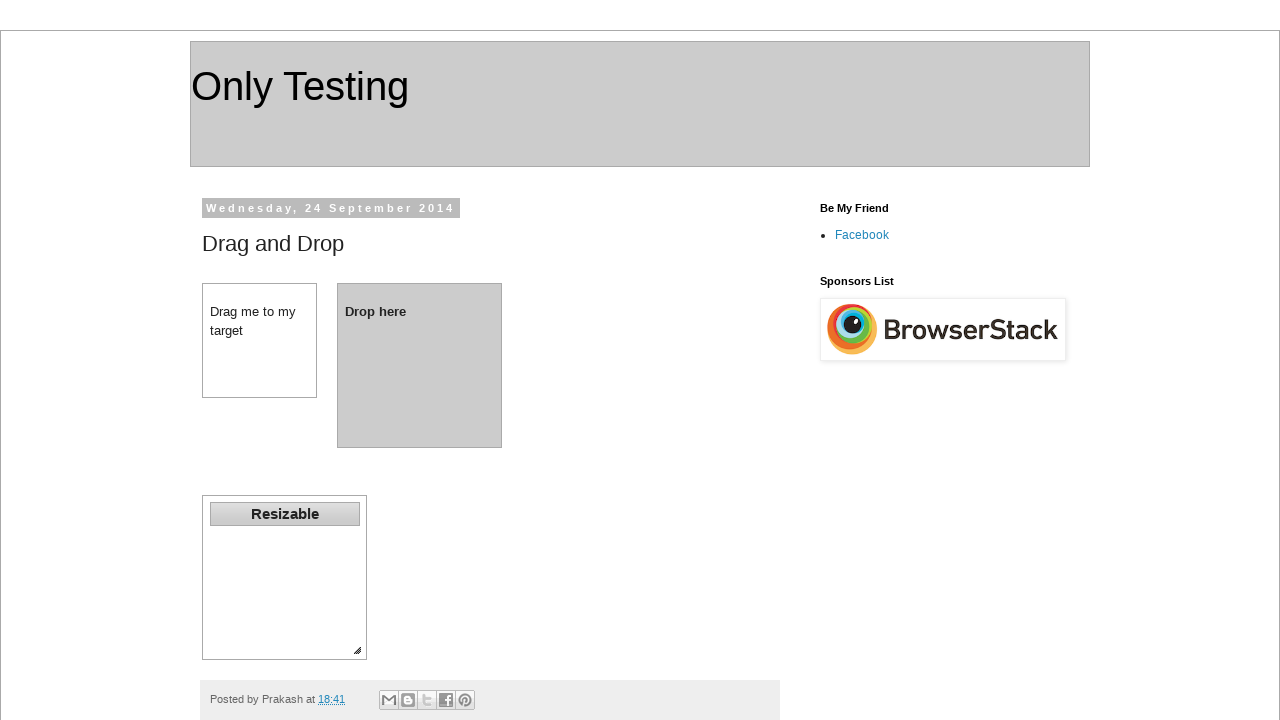

Draggable element is now visible
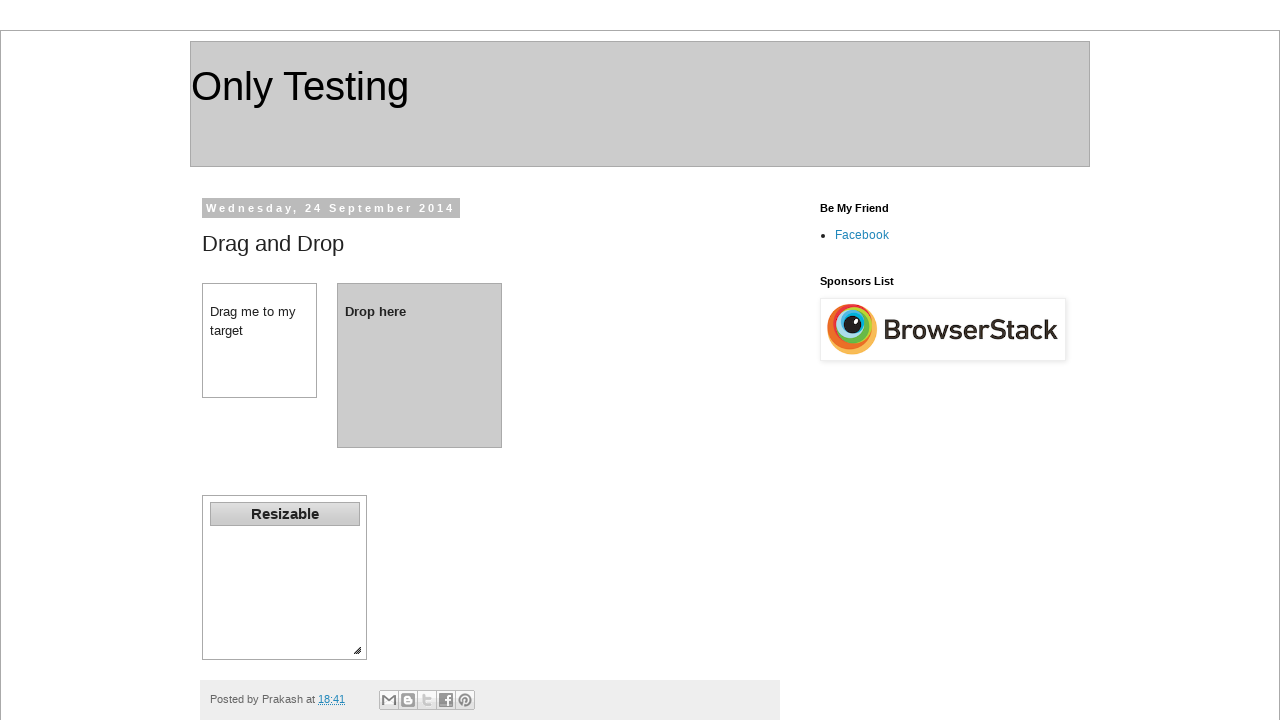

Dragged element 100 pixels horizontally to the right at (303, 284)
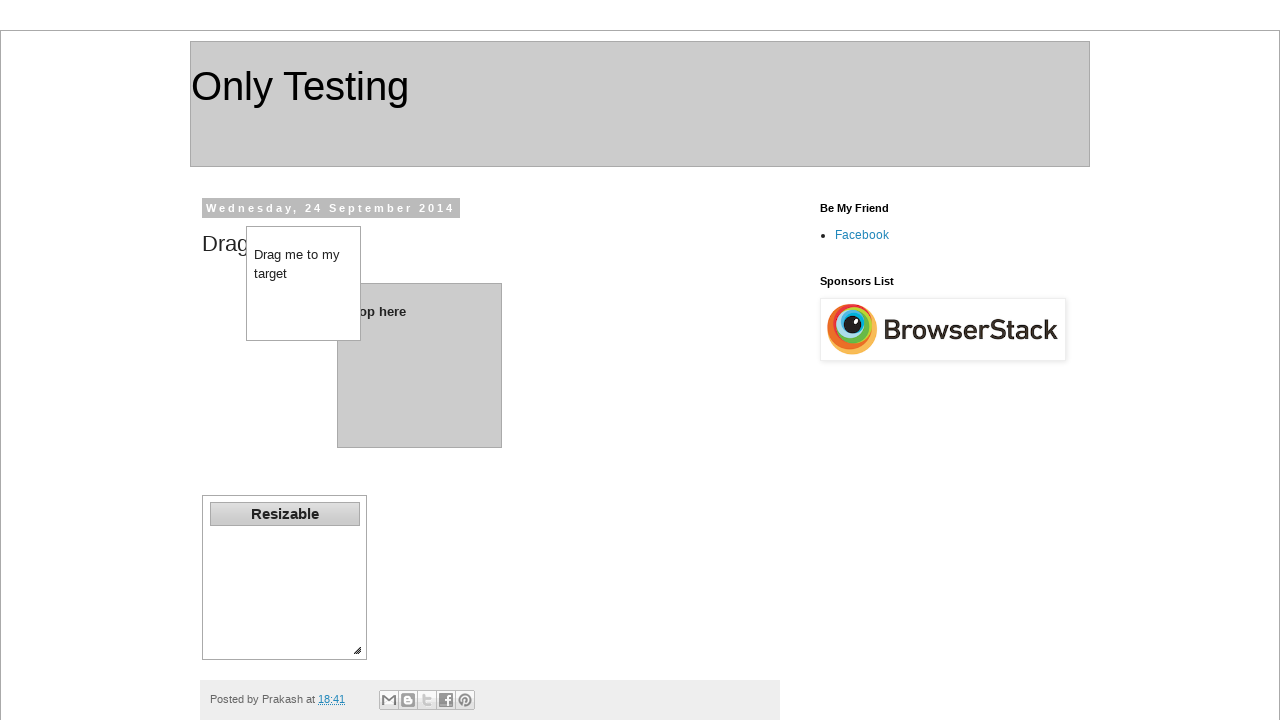

Evaluated JavaScript alert for horizontal drag
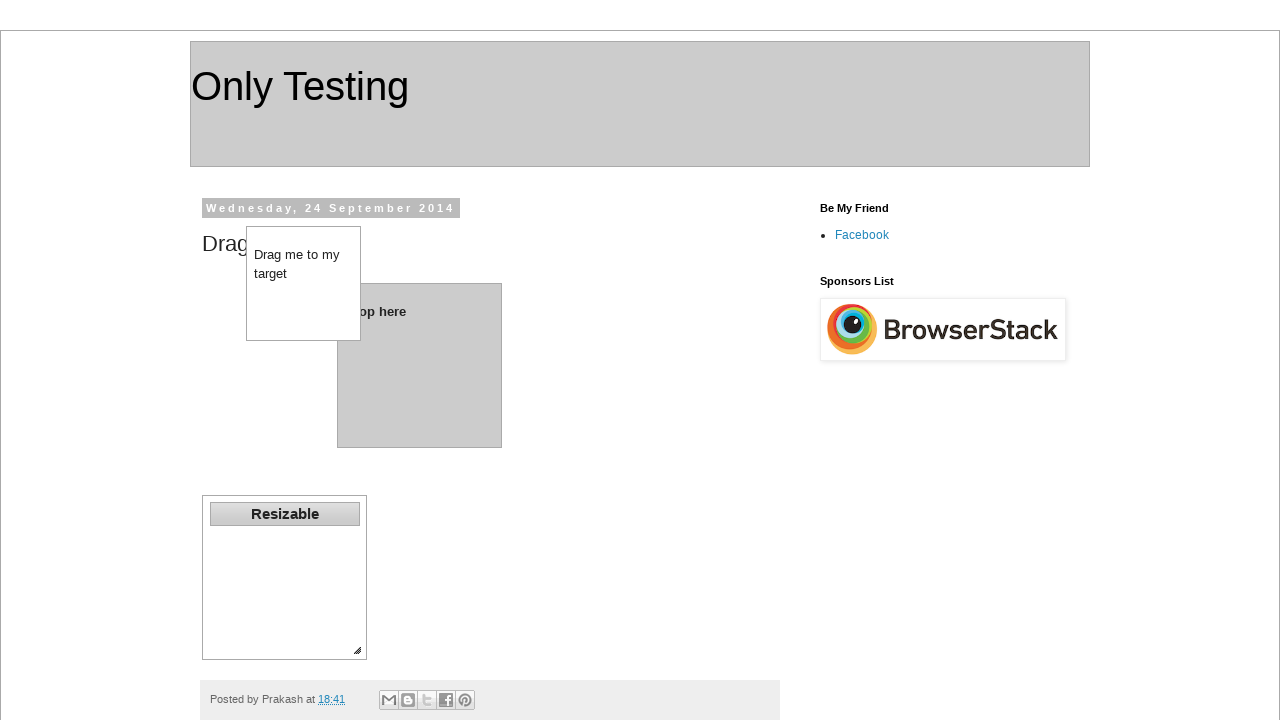

Set up dialog handler to accept alerts
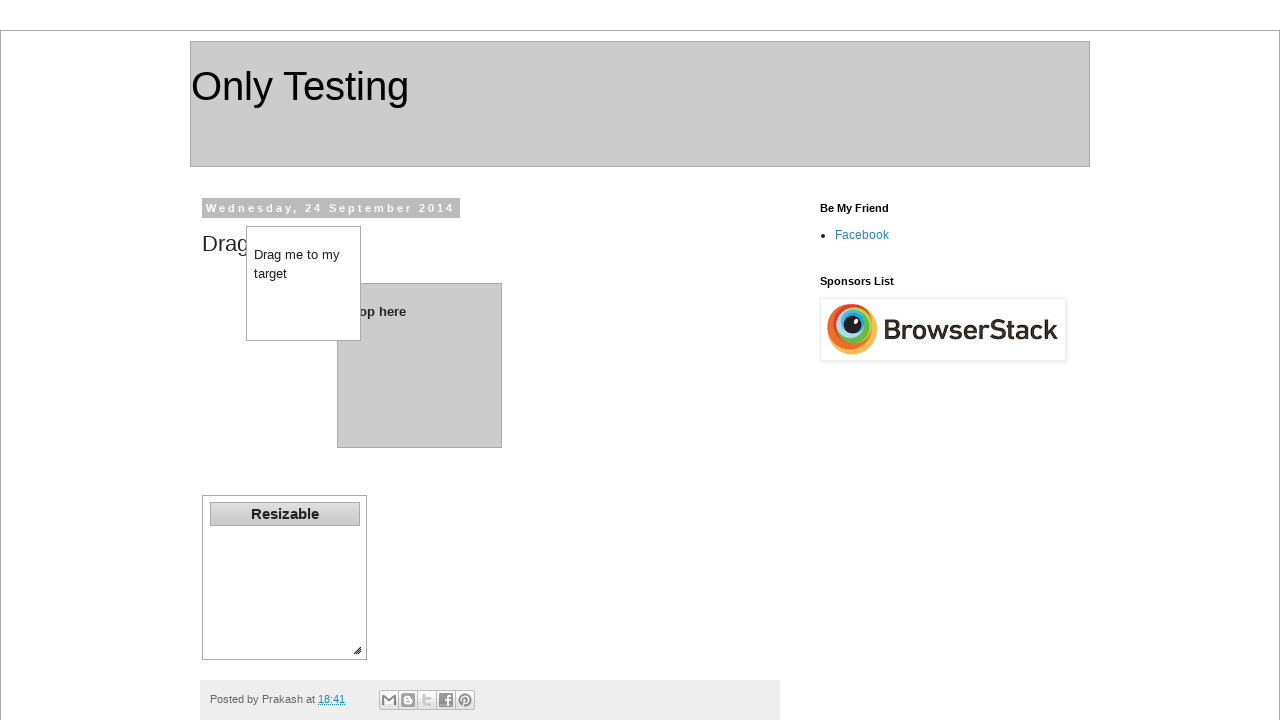

Waited 1 second after horizontal drag
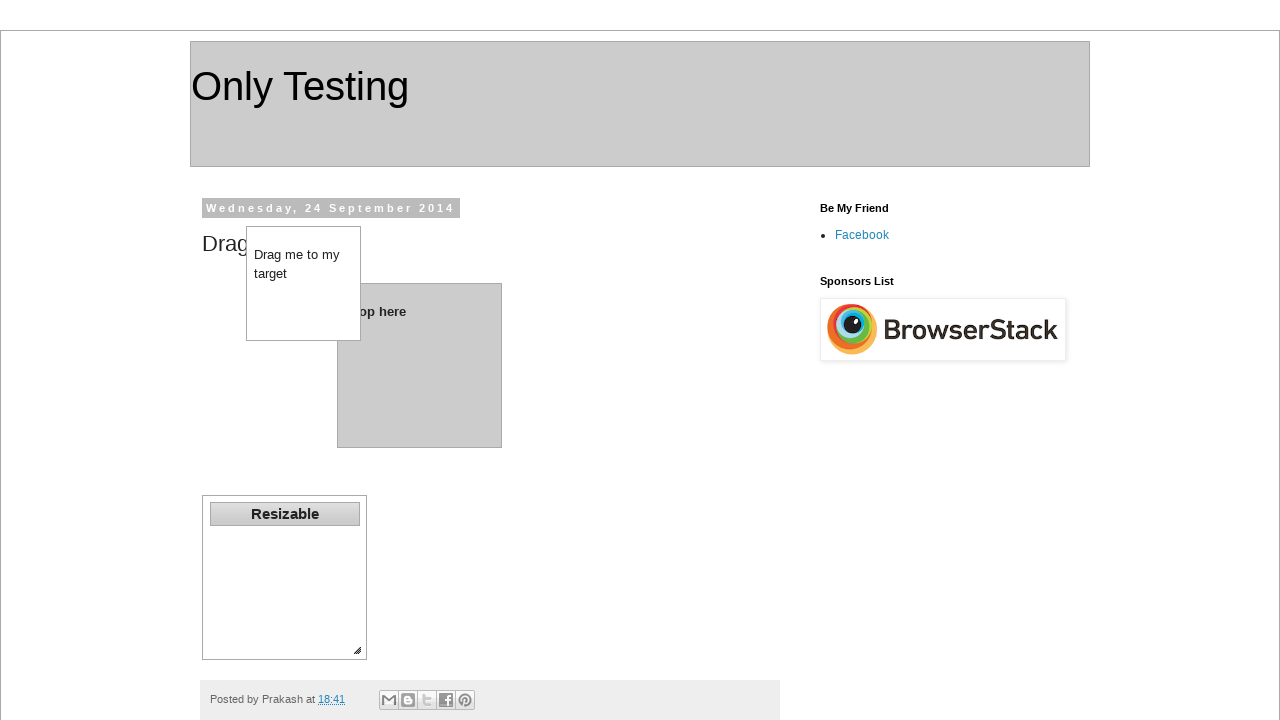

Dragged element 100 pixels vertically downward at (247, 327)
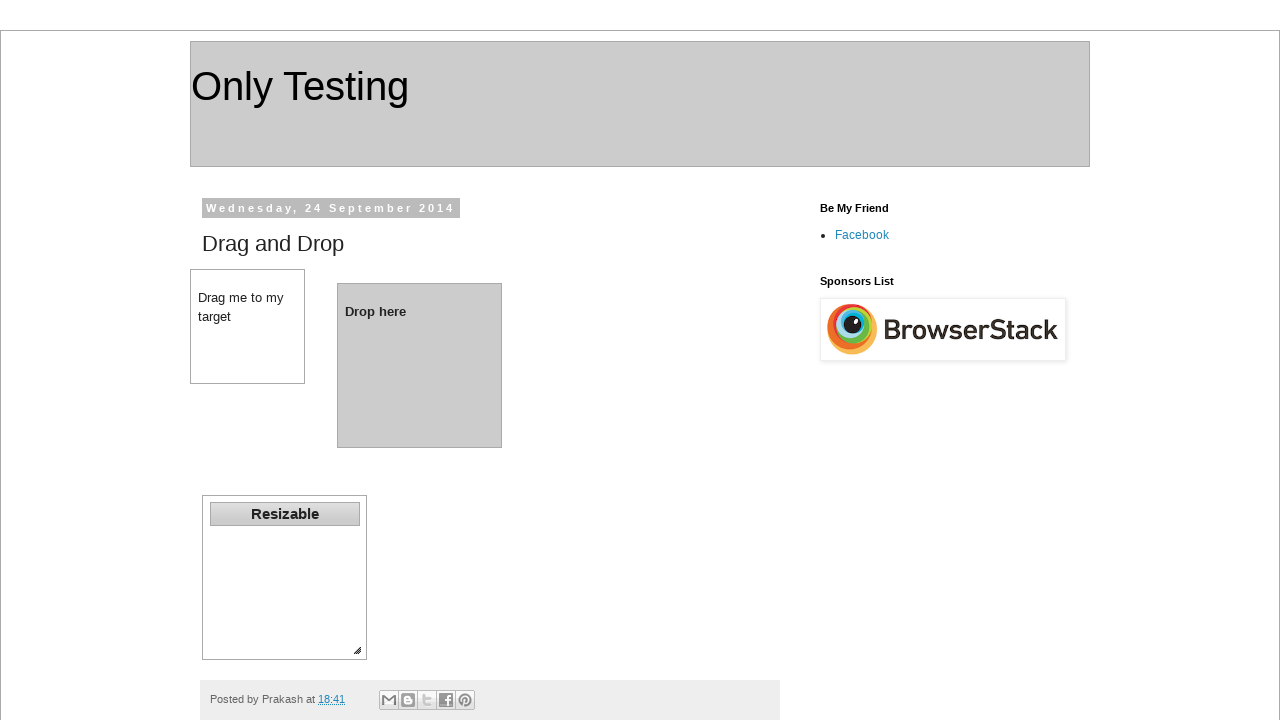

Evaluated JavaScript alert for vertical drag
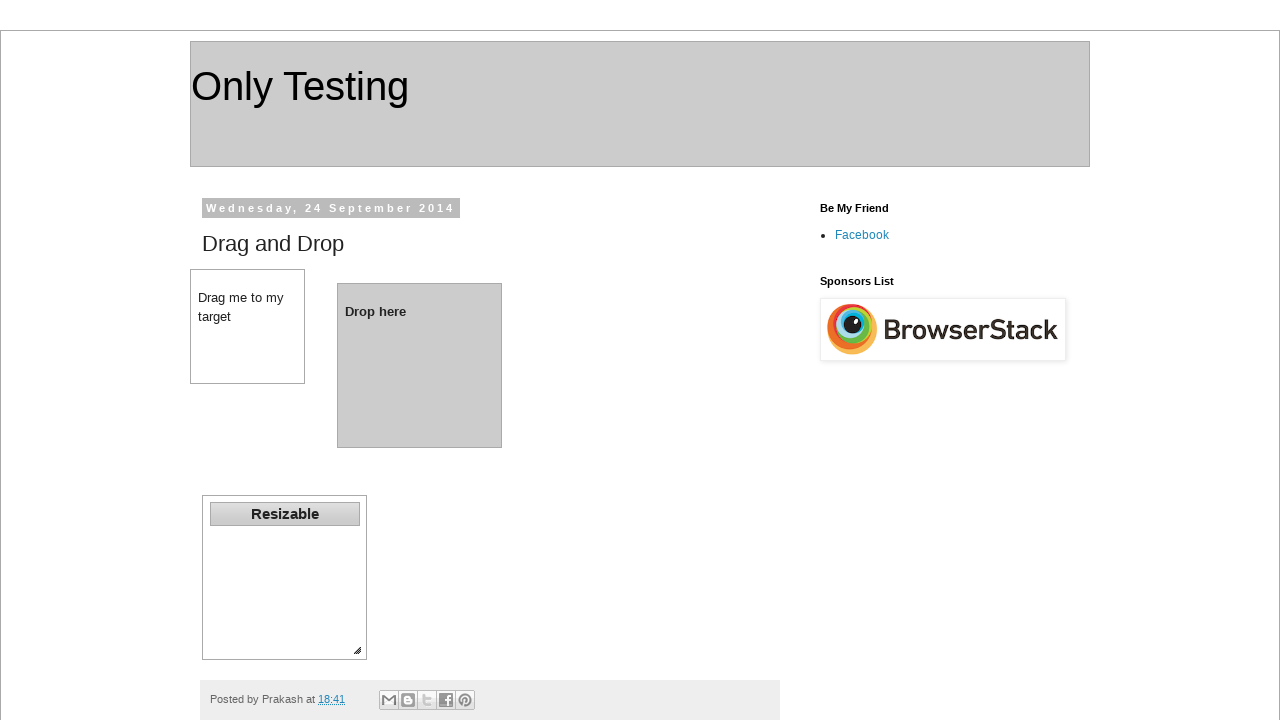

Waited 1 second after vertical drag
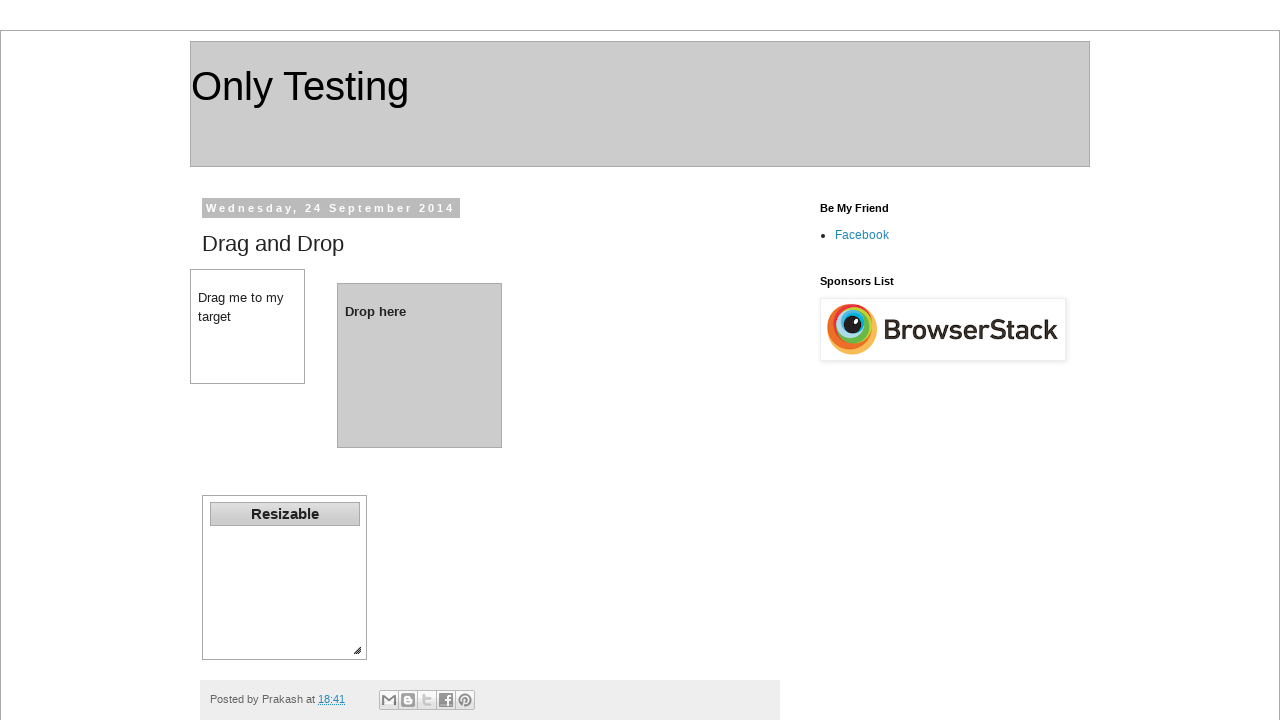

Dragged element -100 pixels horizontally and -100 pixels vertically (diagonal) at (91, 170)
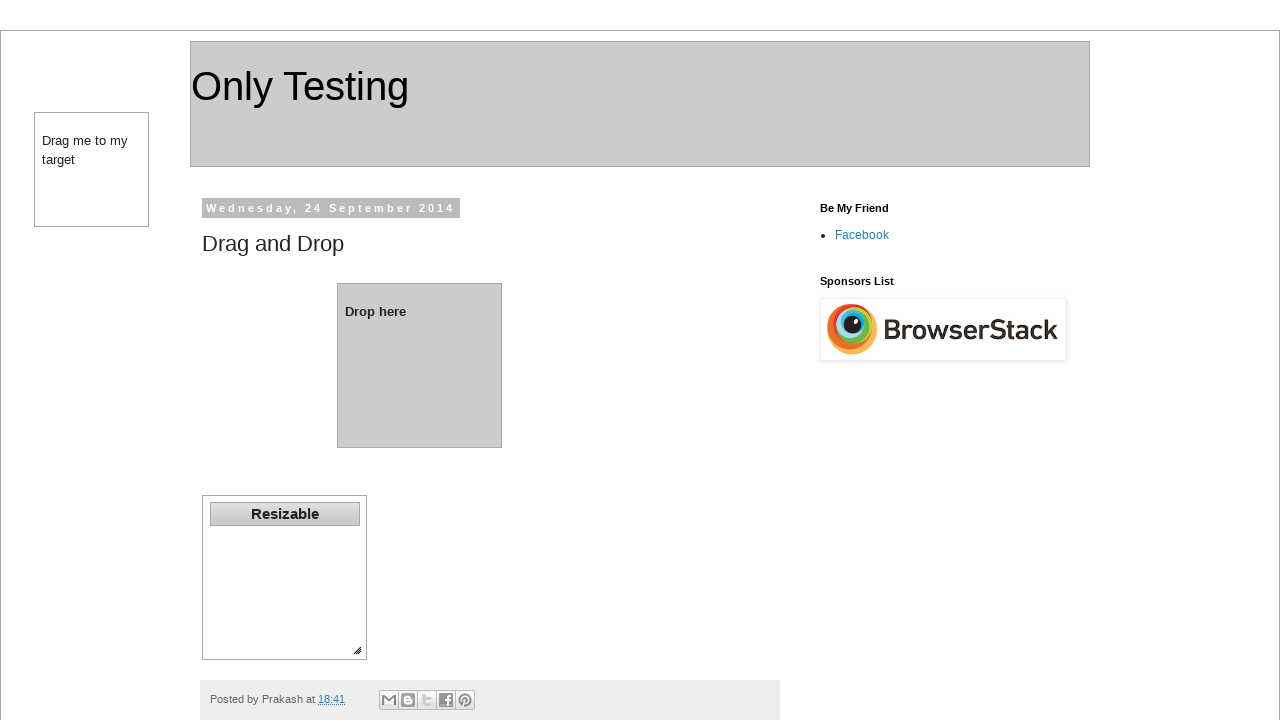

Evaluated JavaScript alert for diagonal drag
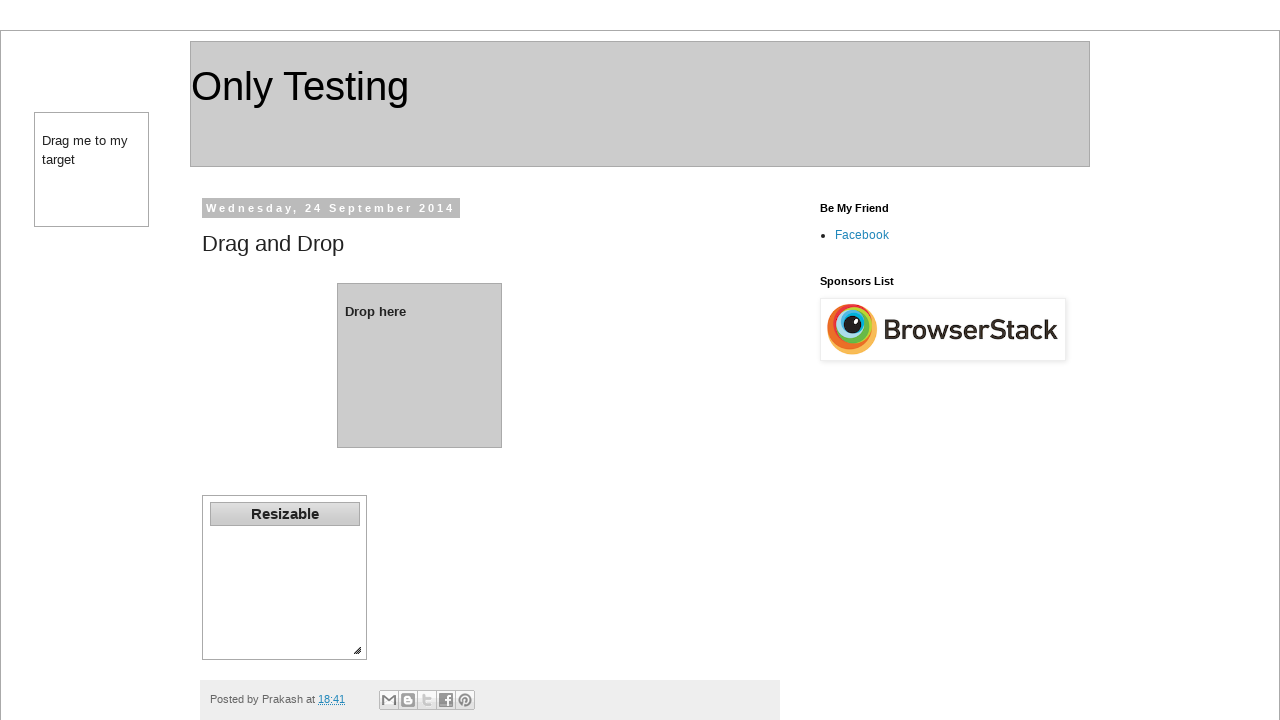

Waited 1 second after diagonal drag
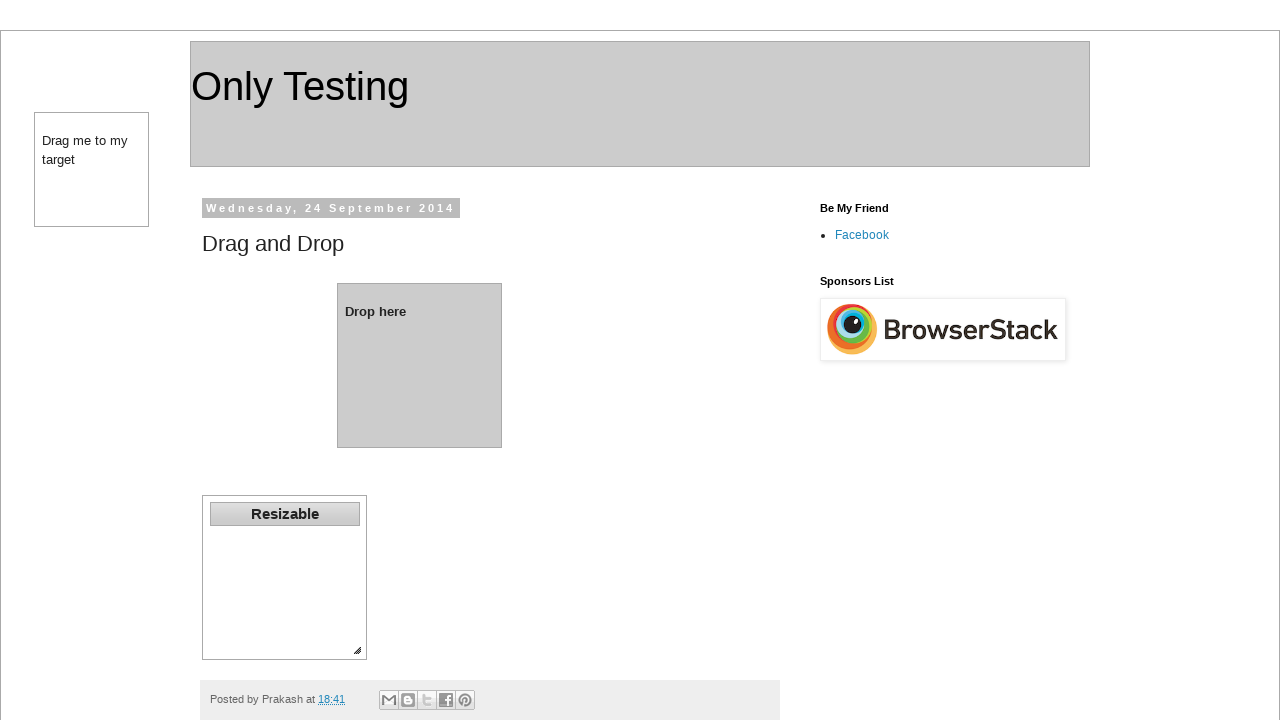

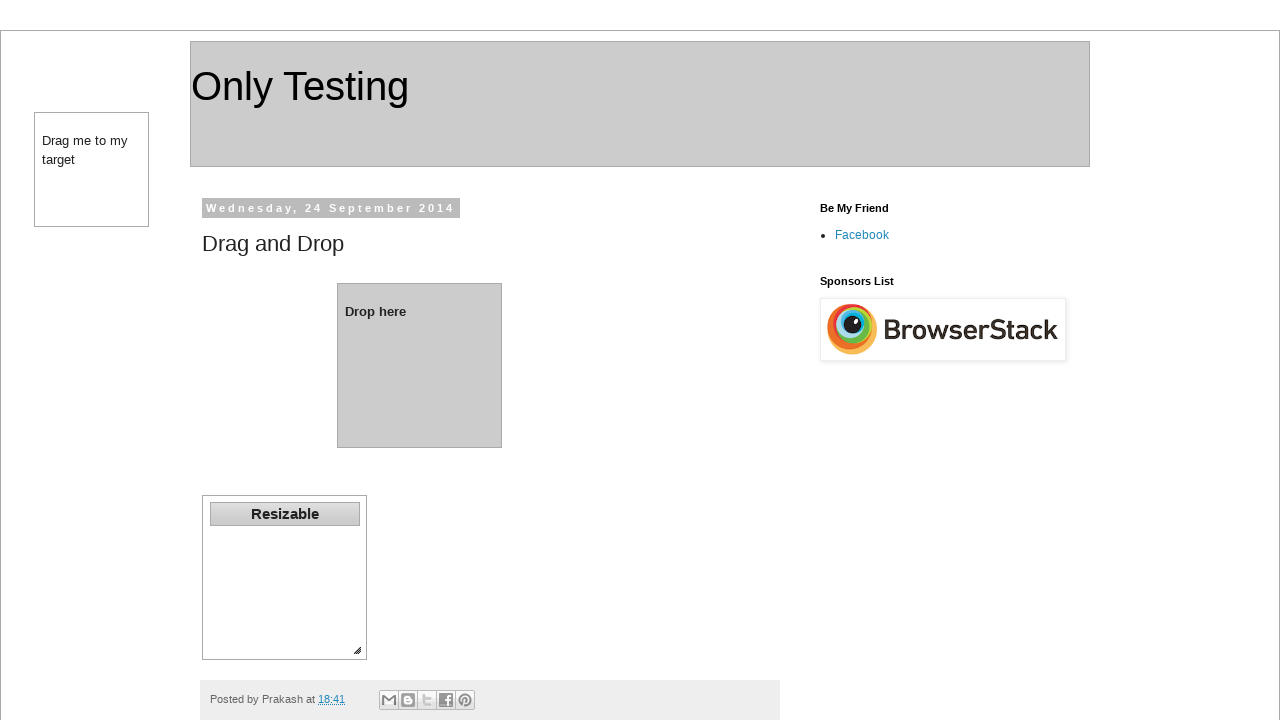